Tests resizing an element by dragging the resize handle

Starting URL: https://demoqa.com/resizable

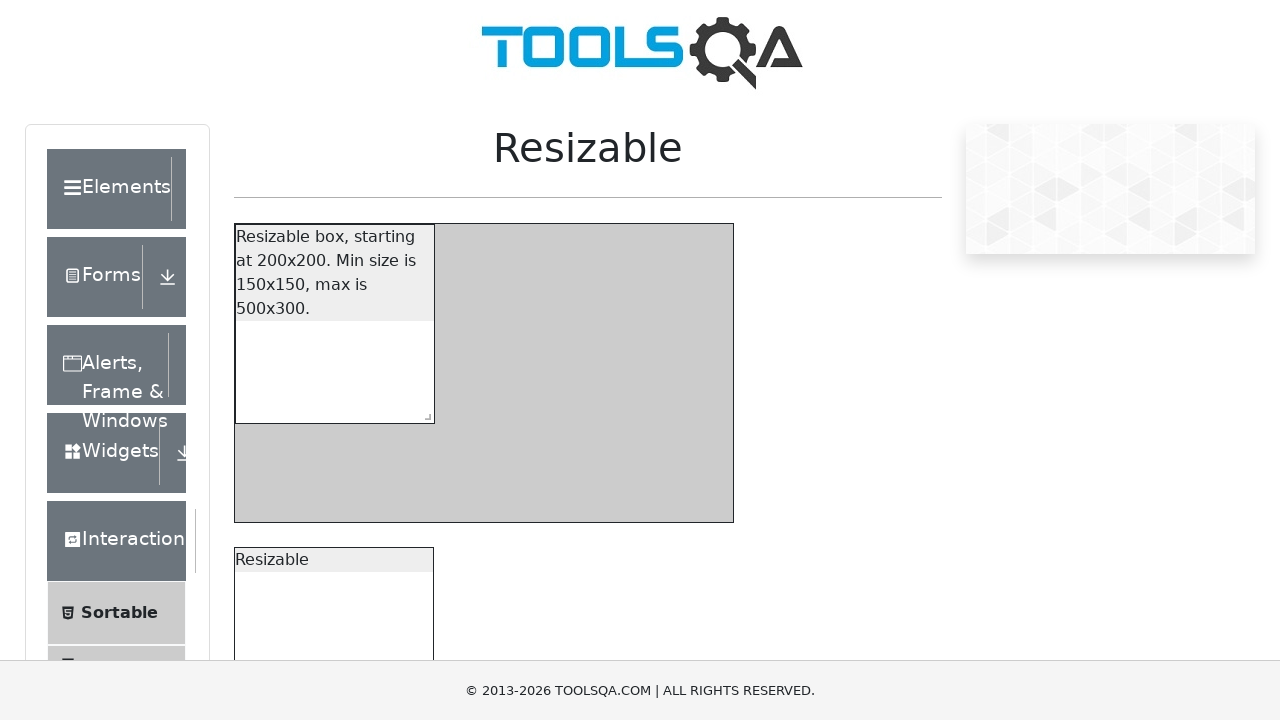

Located the resize handle element
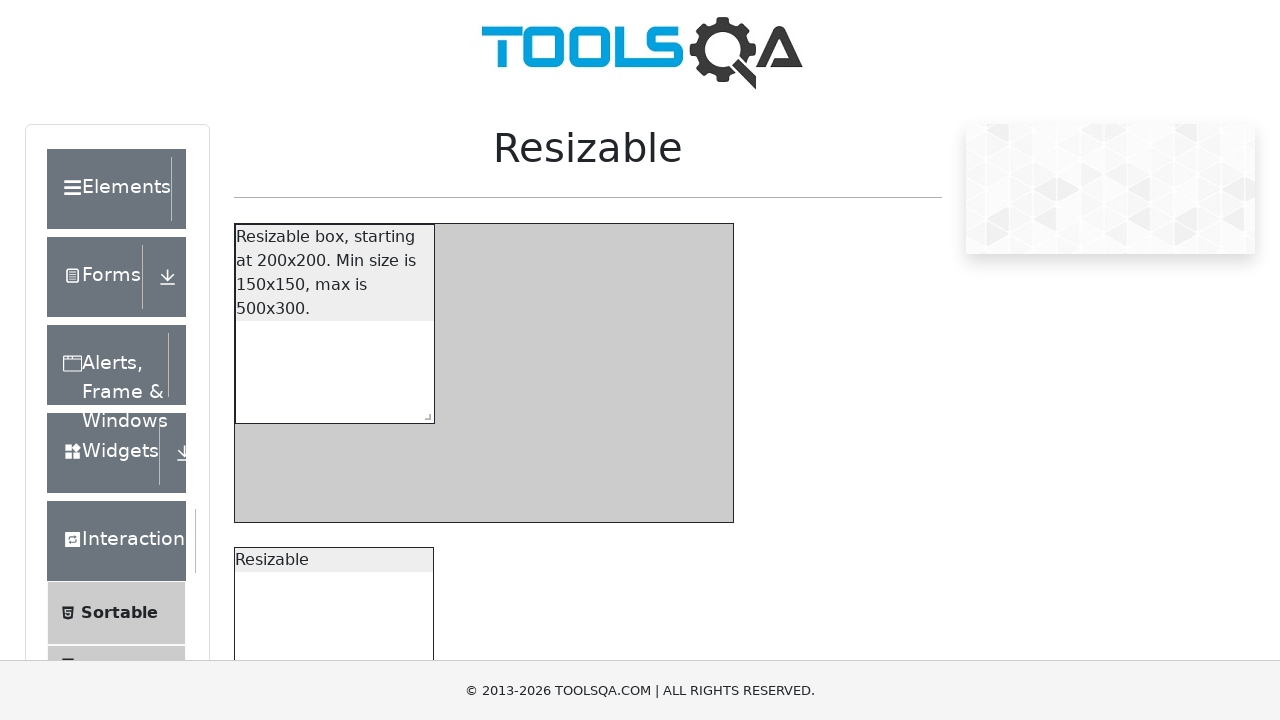

Retrieved bounding box coordinates of the resize handle
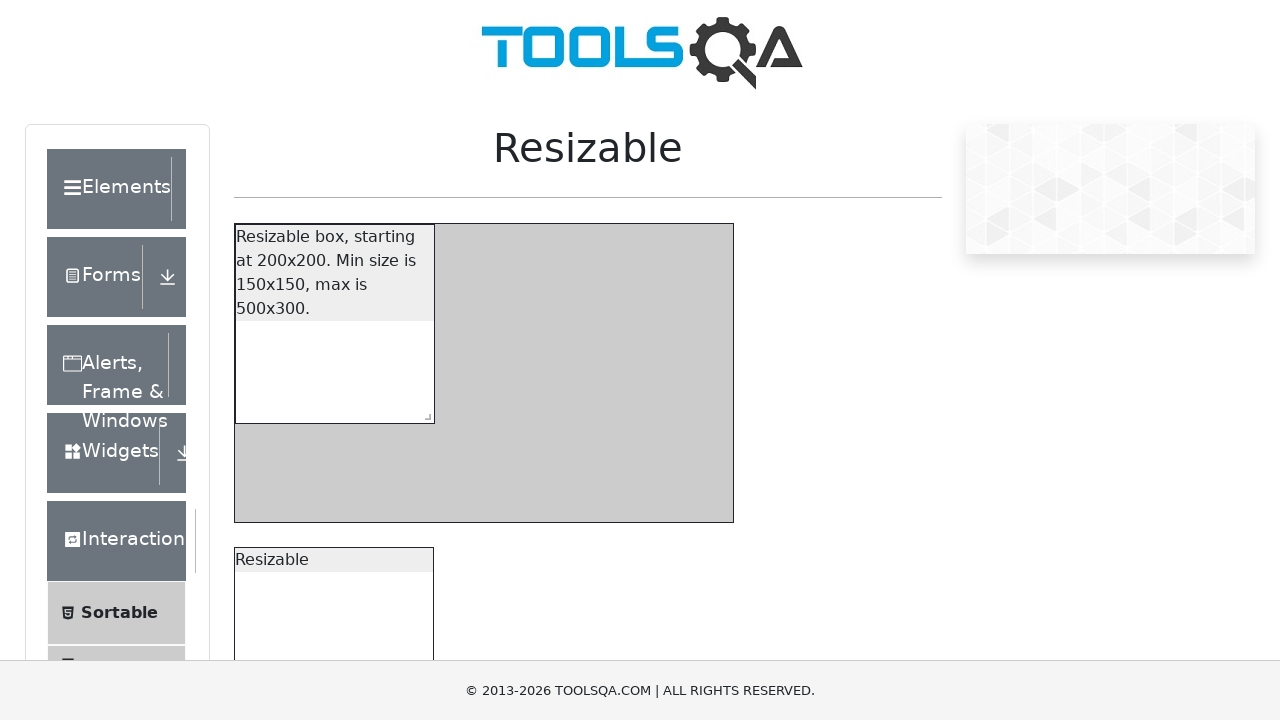

Moved mouse to center of resize handle at (424, 413)
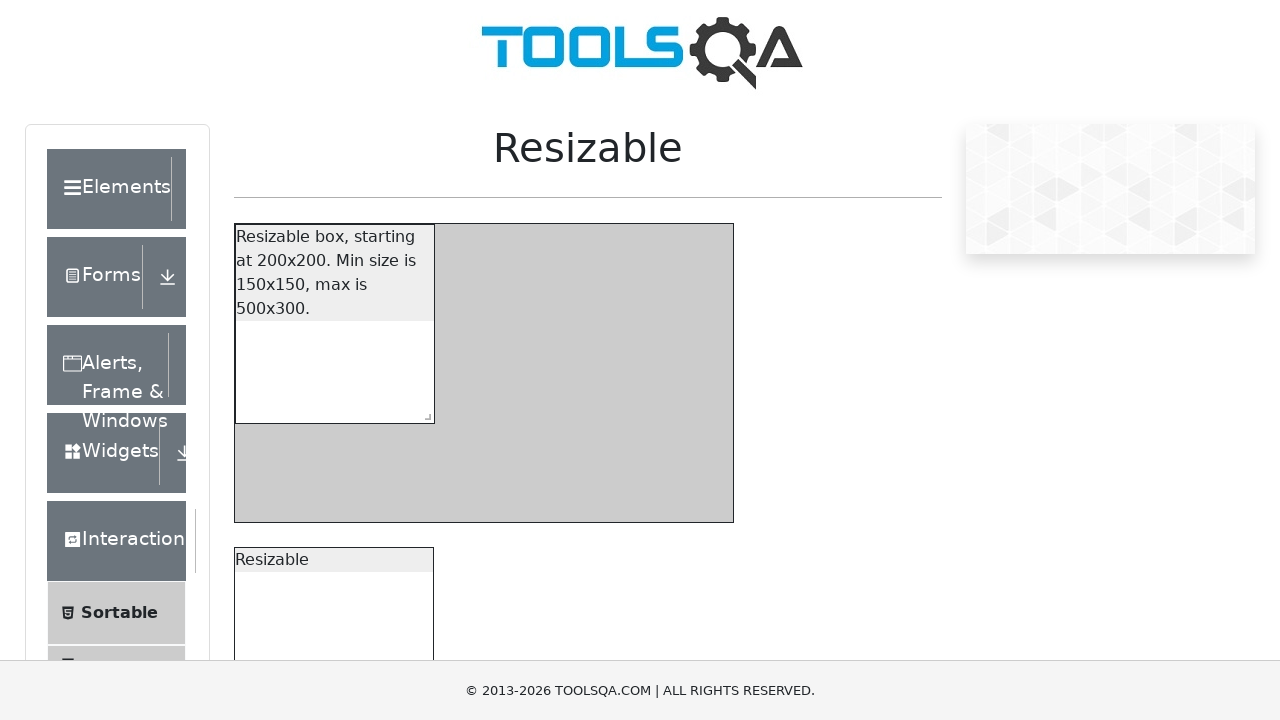

Pressed down mouse button on resize handle at (424, 413)
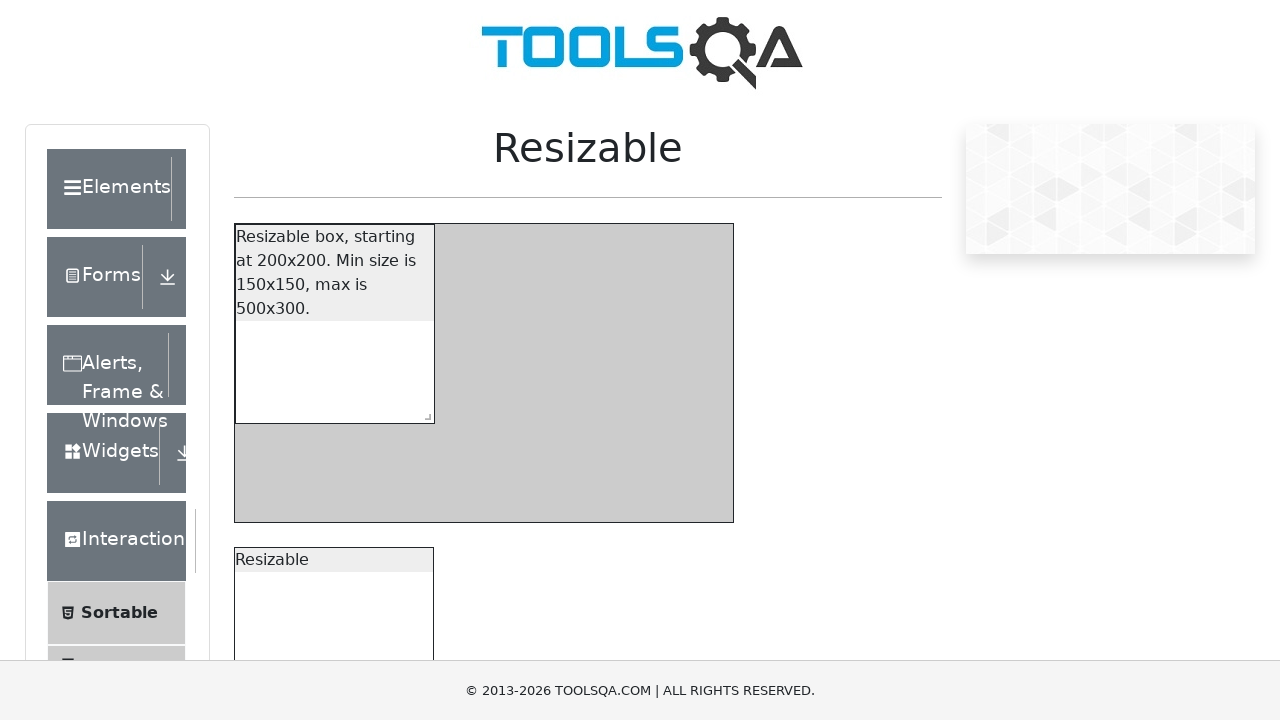

Dragged resize handle to new position (250px down and right) at (664, 653)
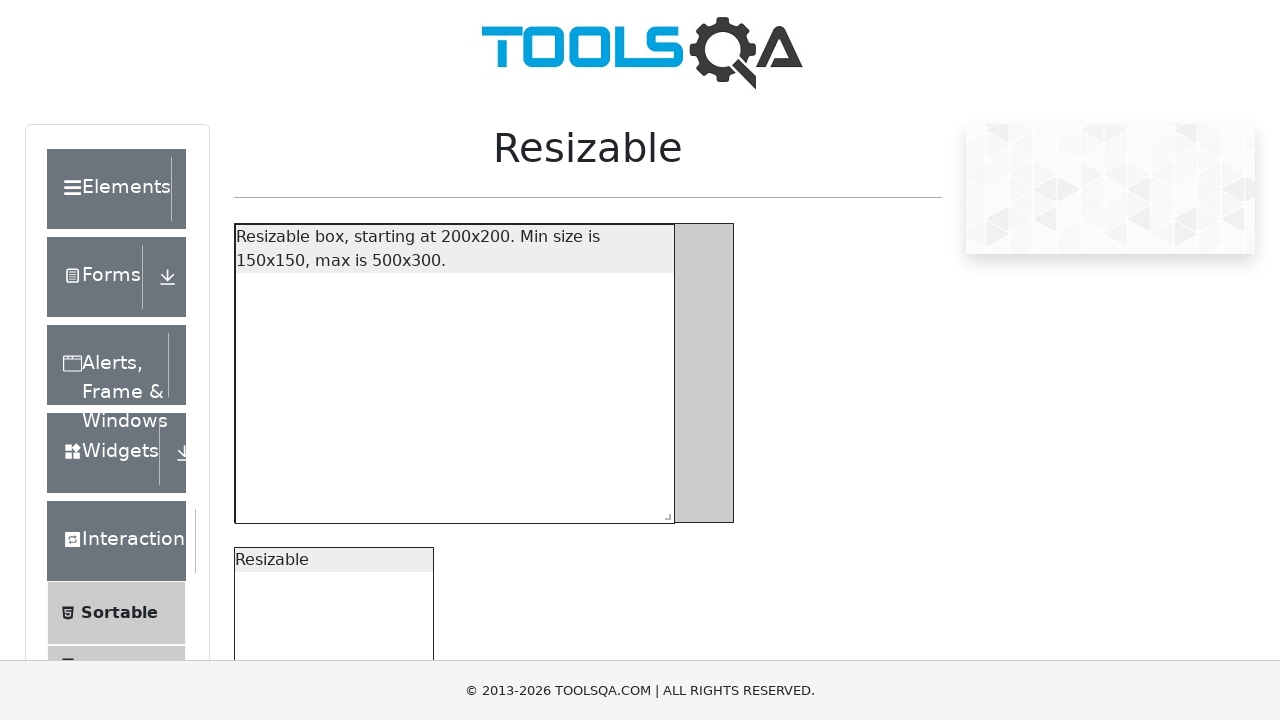

Released mouse button to complete resize operation at (664, 653)
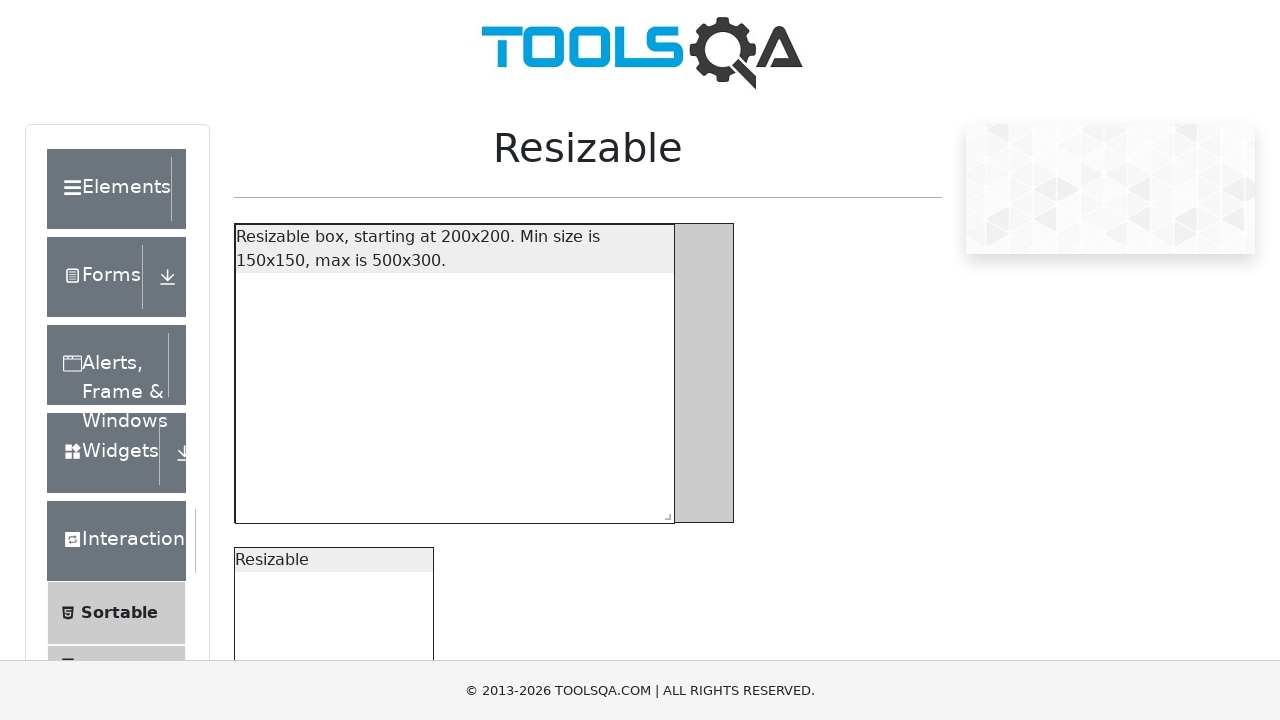

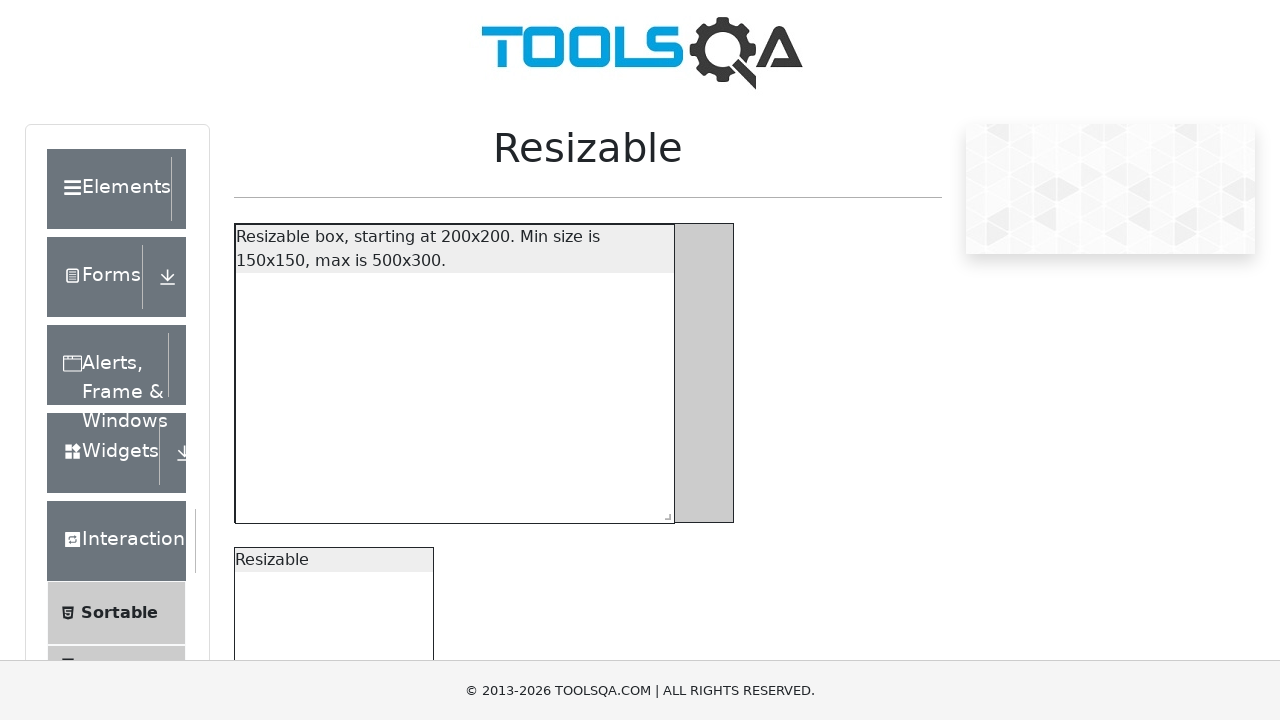